Tests filtering to display only active (non-completed) items

Starting URL: https://demo.playwright.dev/todomvc

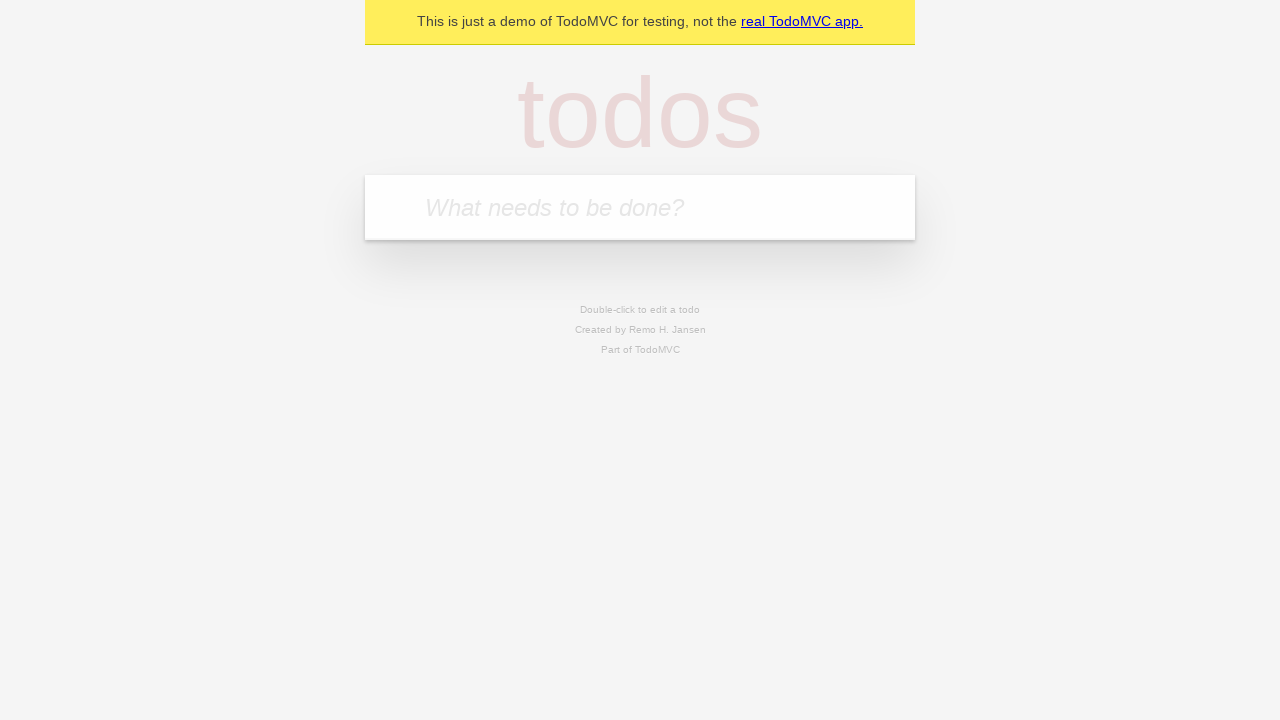

Filled todo input with 'buy some cheese' on internal:attr=[placeholder="What needs to be done?"i]
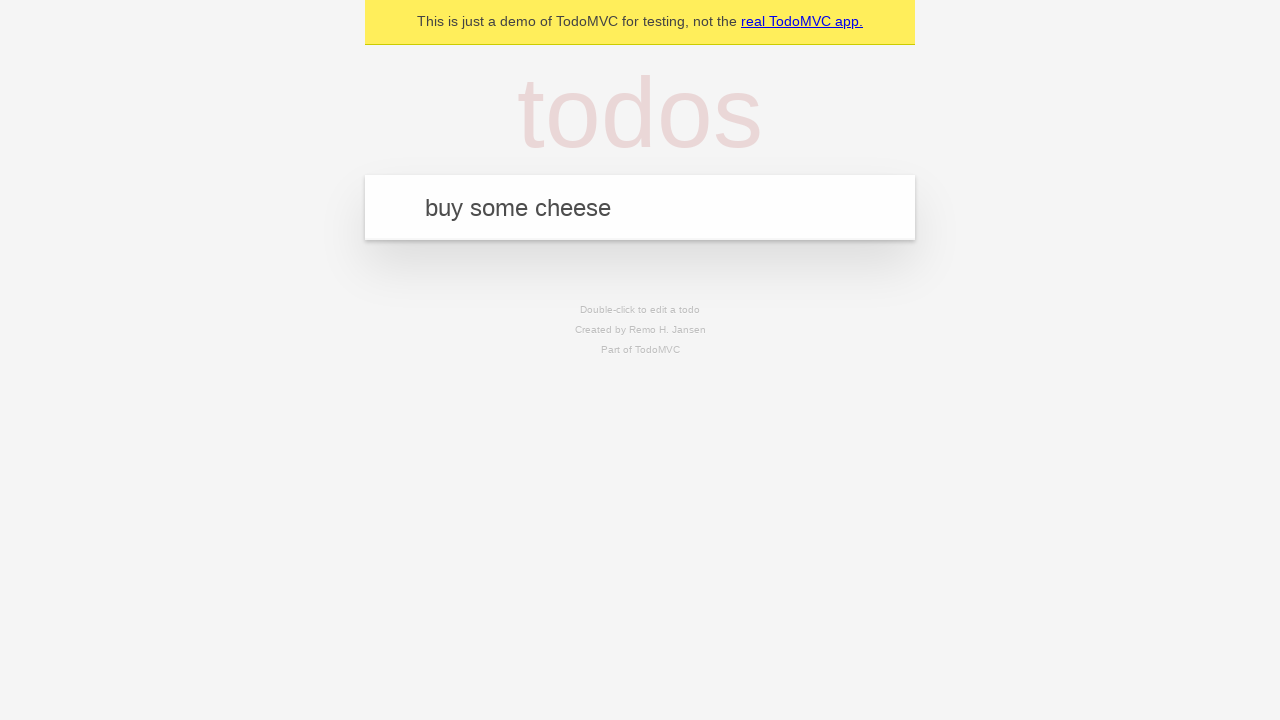

Pressed Enter to add 'buy some cheese' to the todo list on internal:attr=[placeholder="What needs to be done?"i]
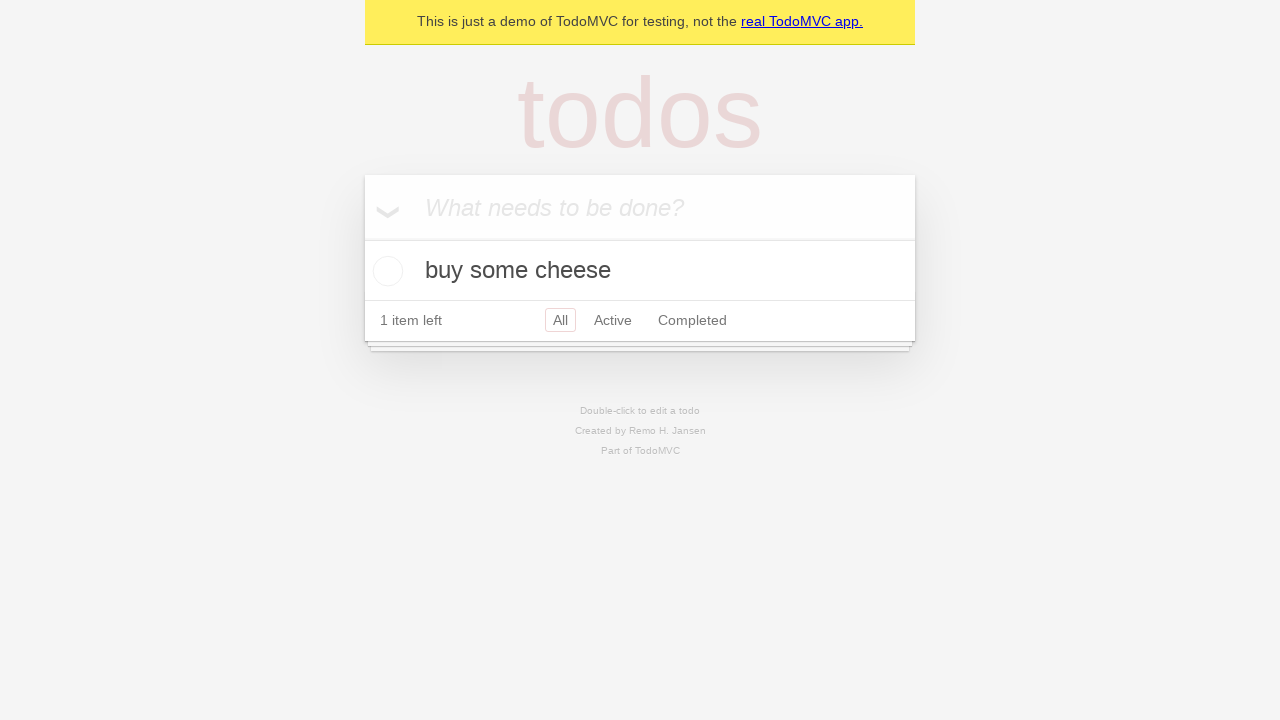

Filled todo input with 'feed the cat' on internal:attr=[placeholder="What needs to be done?"i]
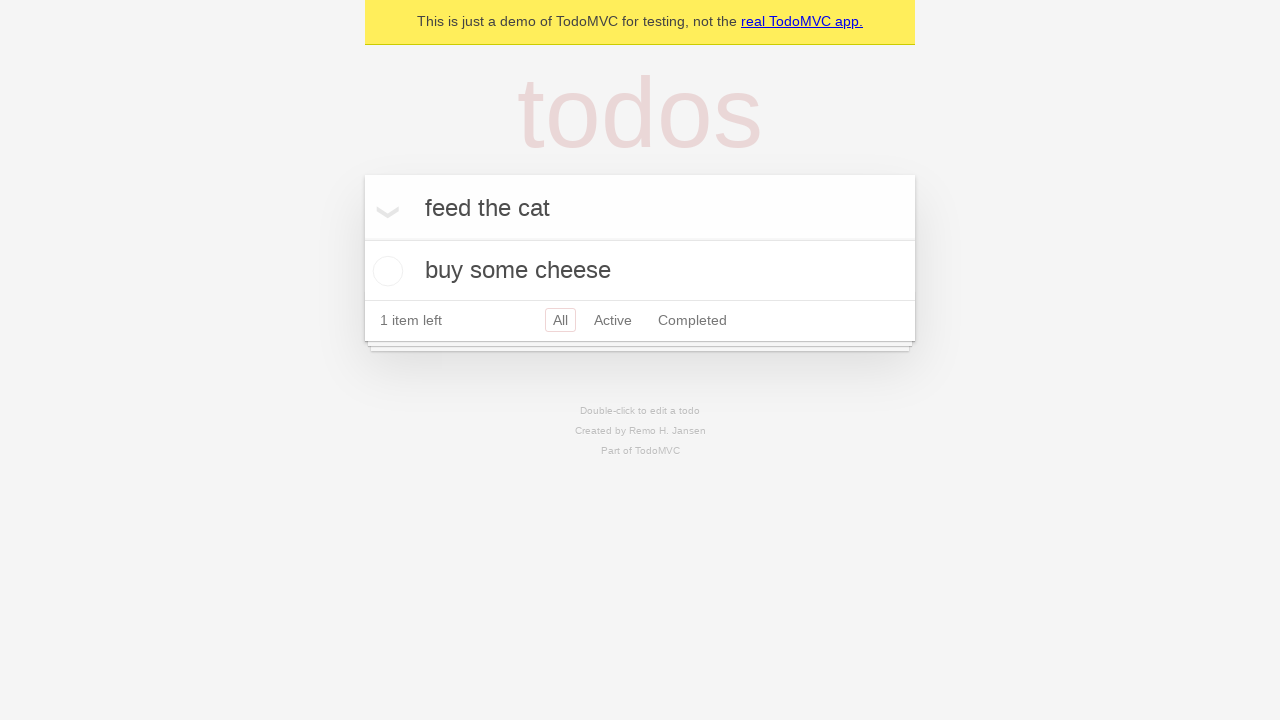

Pressed Enter to add 'feed the cat' to the todo list on internal:attr=[placeholder="What needs to be done?"i]
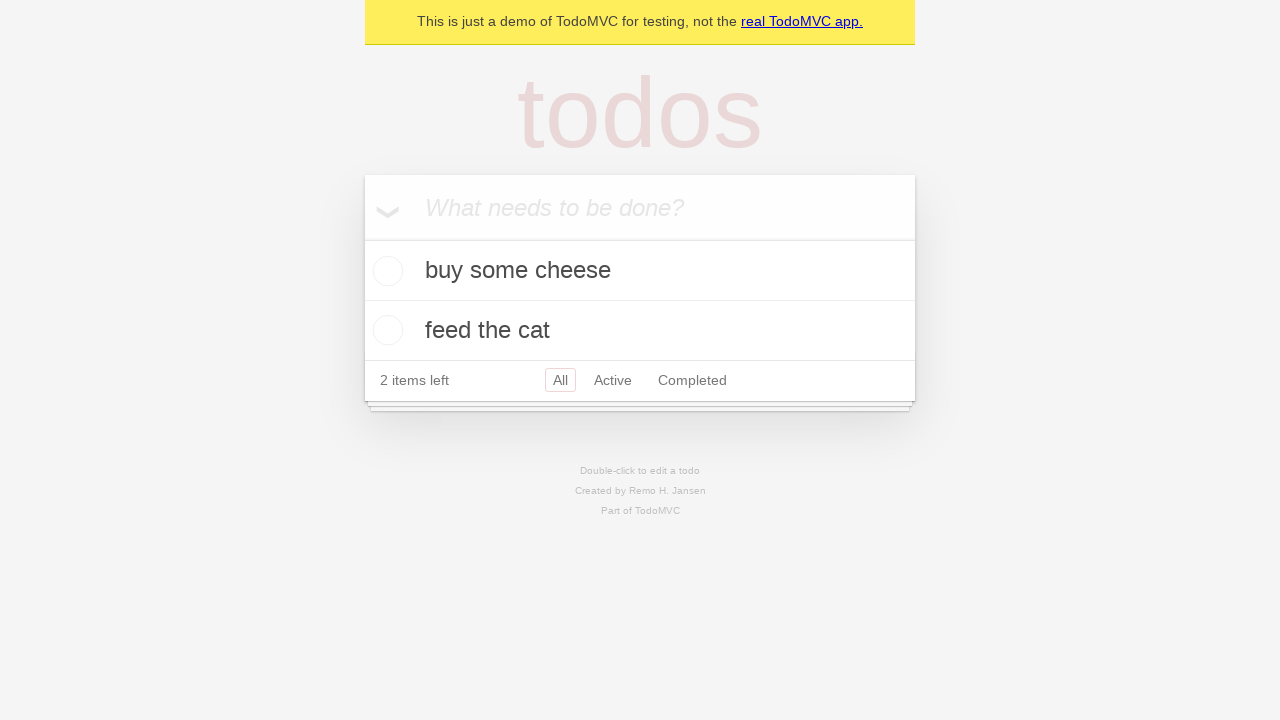

Filled todo input with 'book a doctors appointment' on internal:attr=[placeholder="What needs to be done?"i]
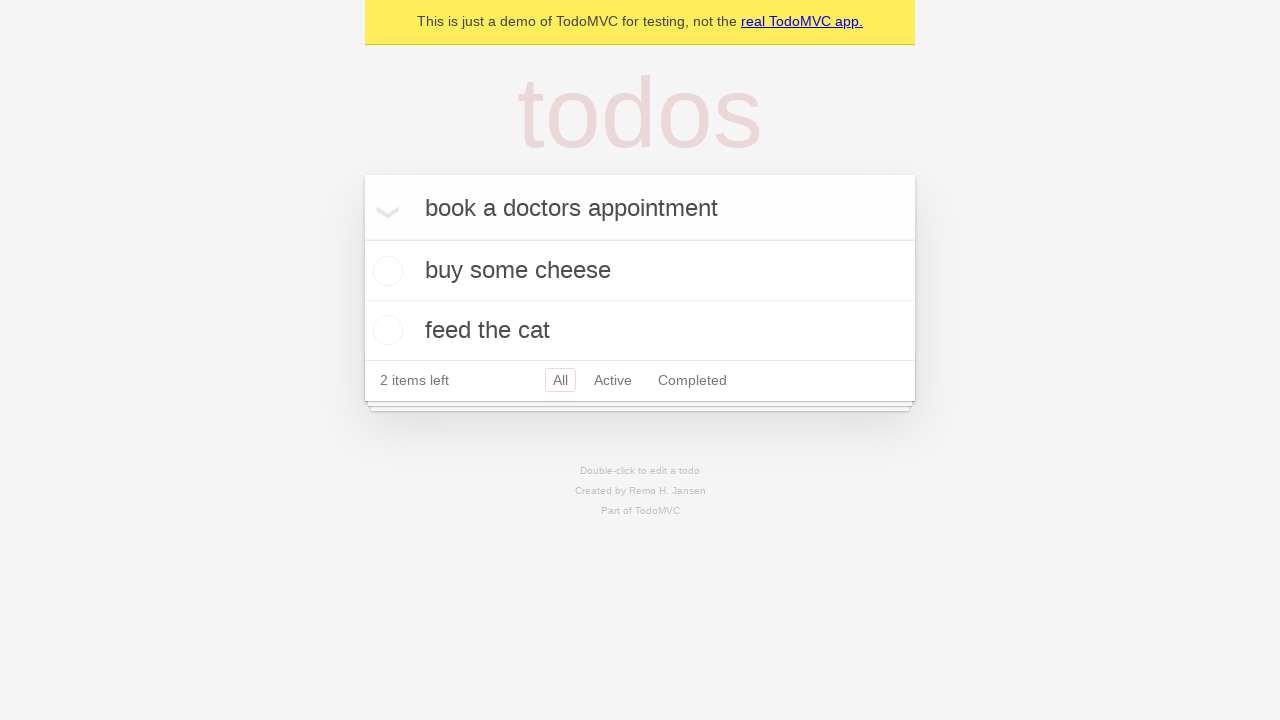

Pressed Enter to add 'book a doctors appointment' to the todo list on internal:attr=[placeholder="What needs to be done?"i]
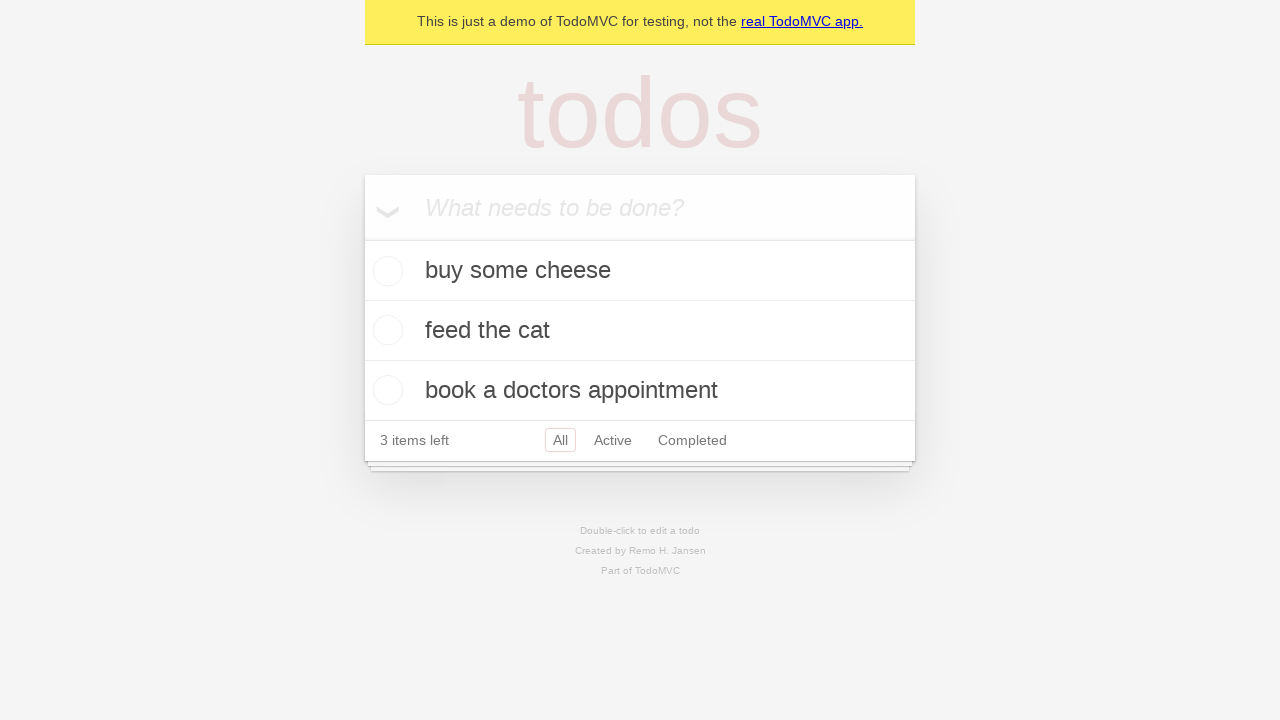

Waited for all three todo items to be visible
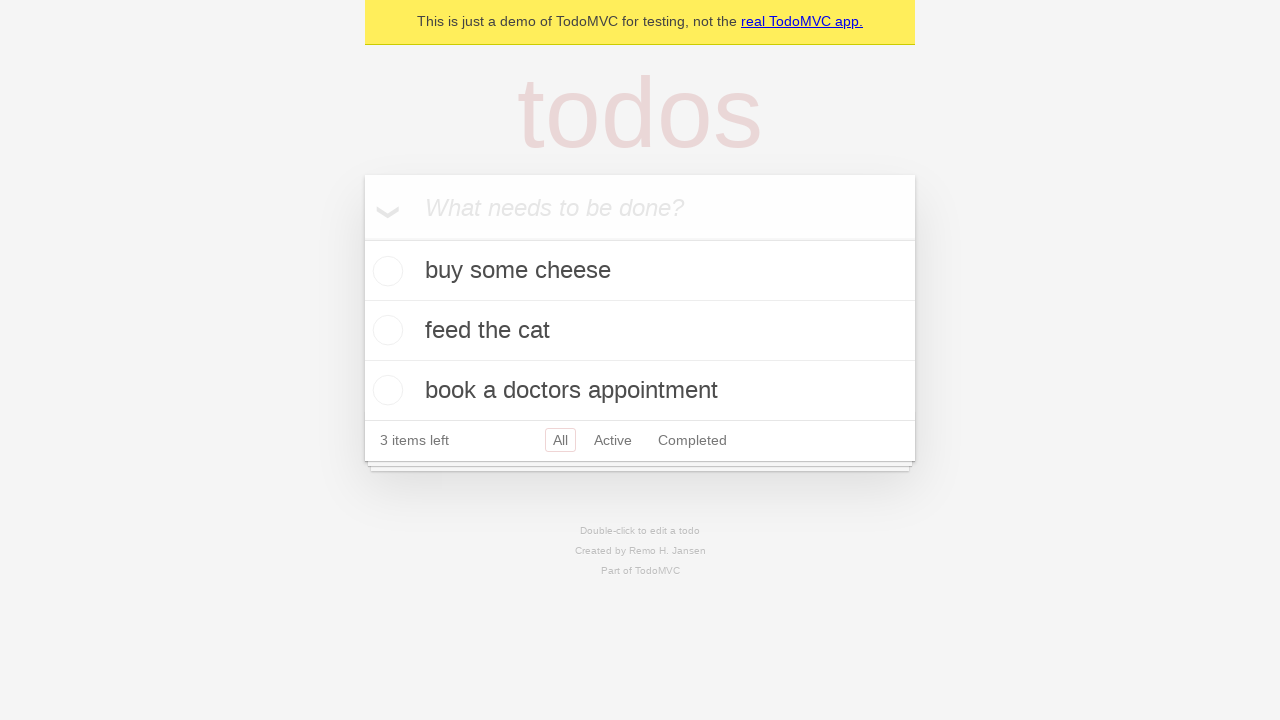

Checked the checkbox for the second todo item (feed the cat) at (385, 330) on internal:testid=[data-testid="todo-item"s] >> nth=1 >> internal:role=checkbox
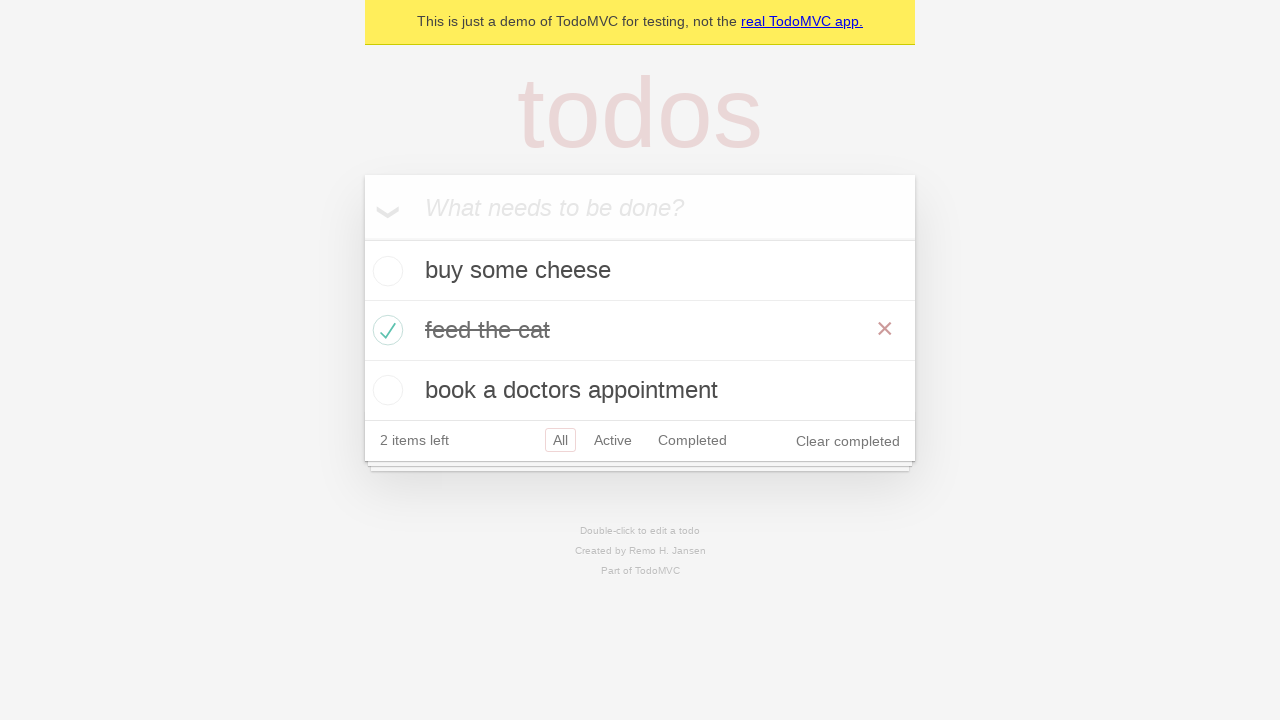

Clicked the Active filter to display only non-completed items at (613, 440) on internal:role=link[name="Active"i]
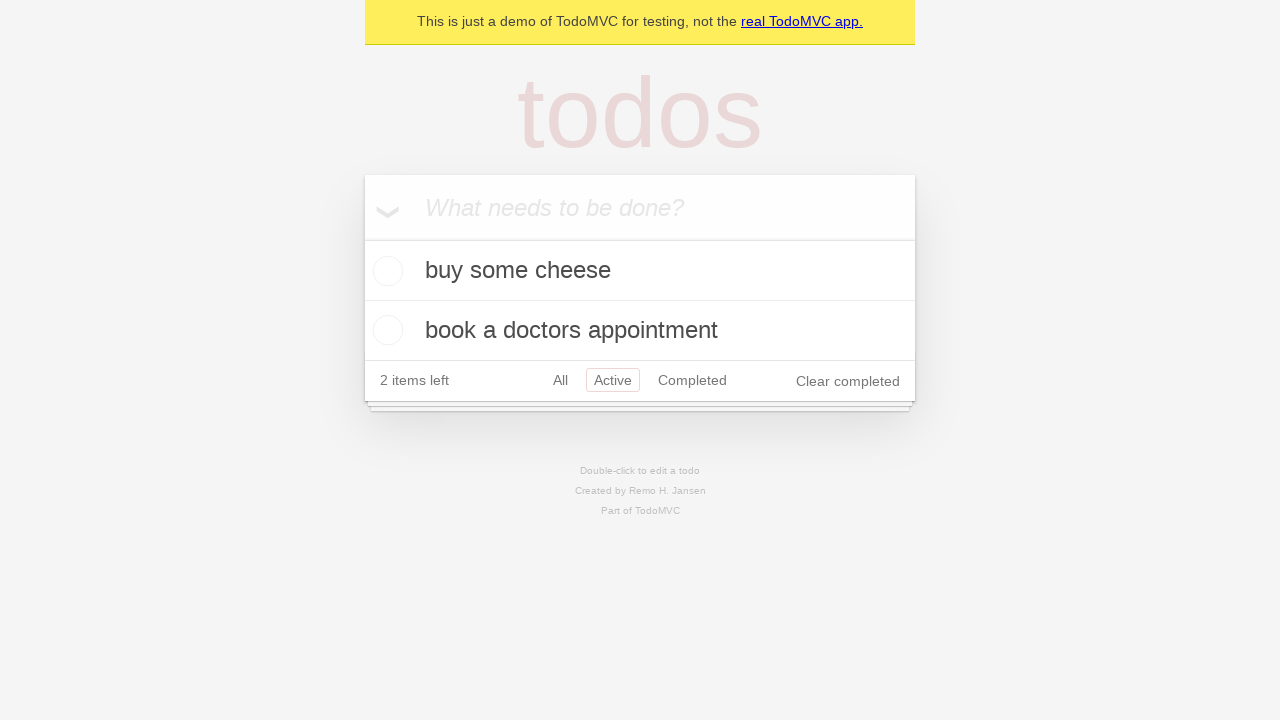

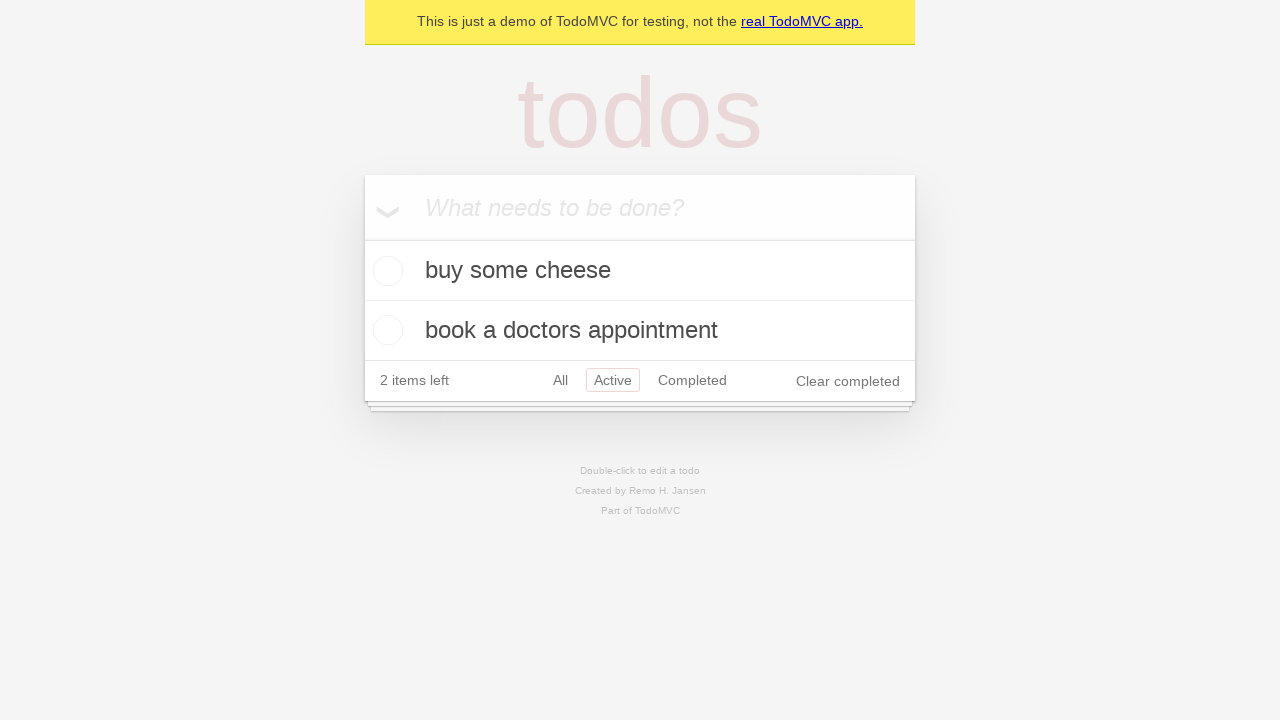